Tests keyboard modifier actions by performing a Ctrl+Click on a link element to open it in a new tab using keyboard and mouse interaction

Starting URL: http://omayo.blogspot.com/

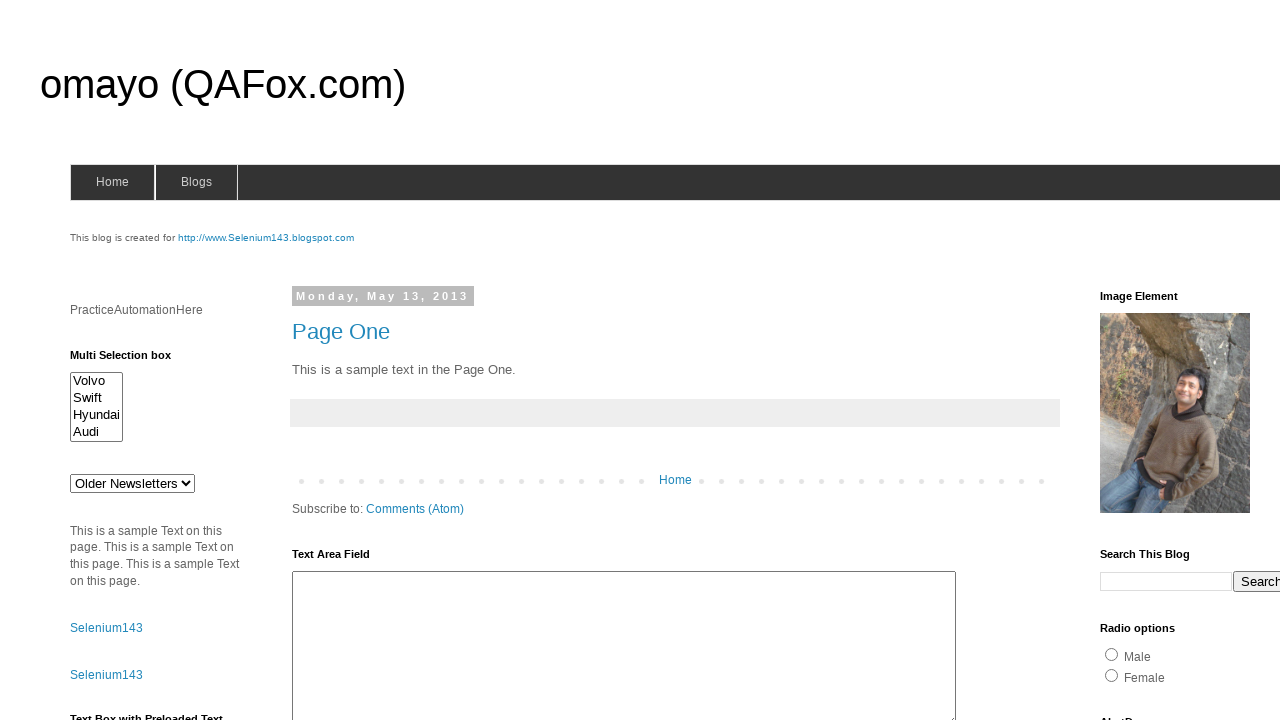

Located the compendiumdev link element using text selector
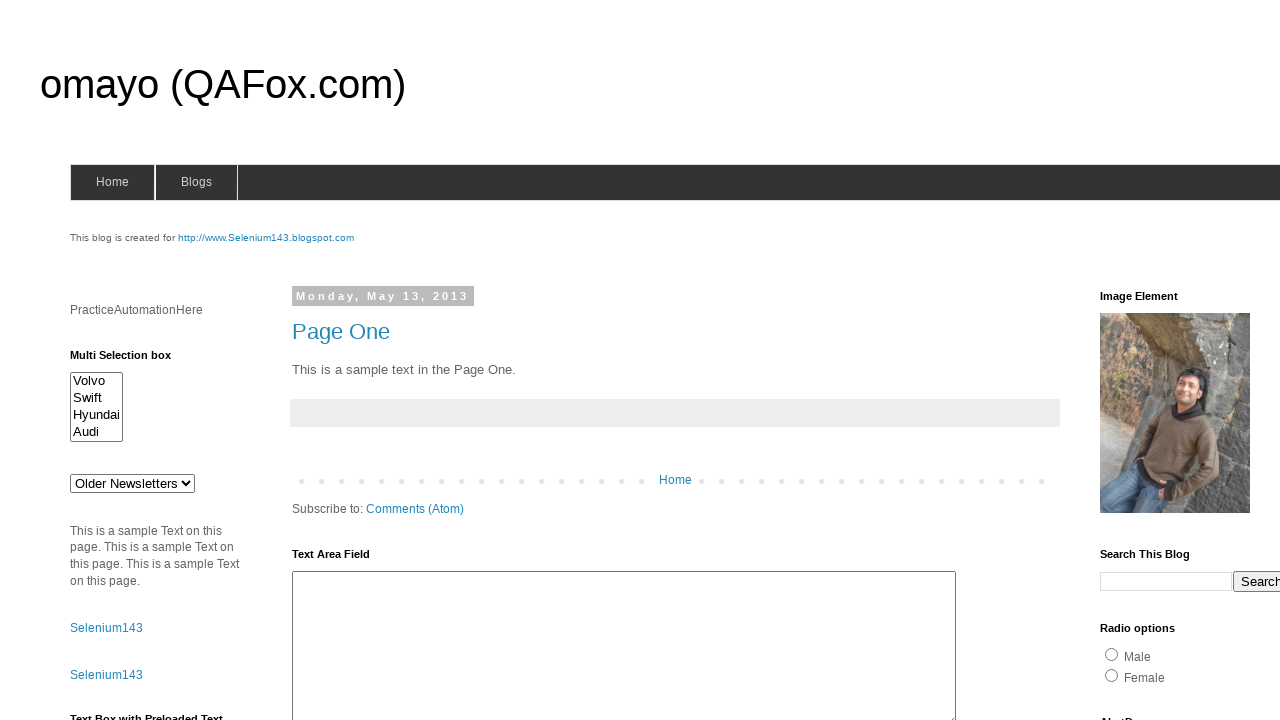

Waited for compendiumdev link to become visible
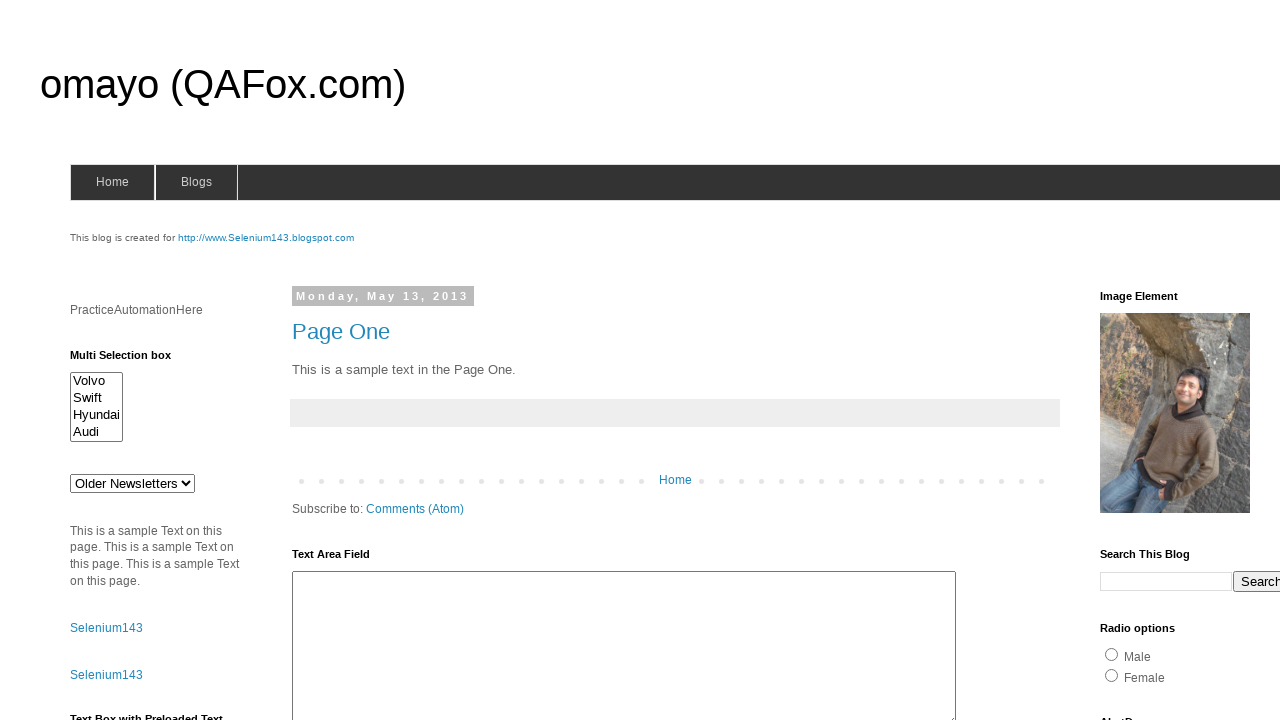

Performed Ctrl+Click on compendiumdev link to open in new tab at (1160, 360) on a:text('compendiumdev')
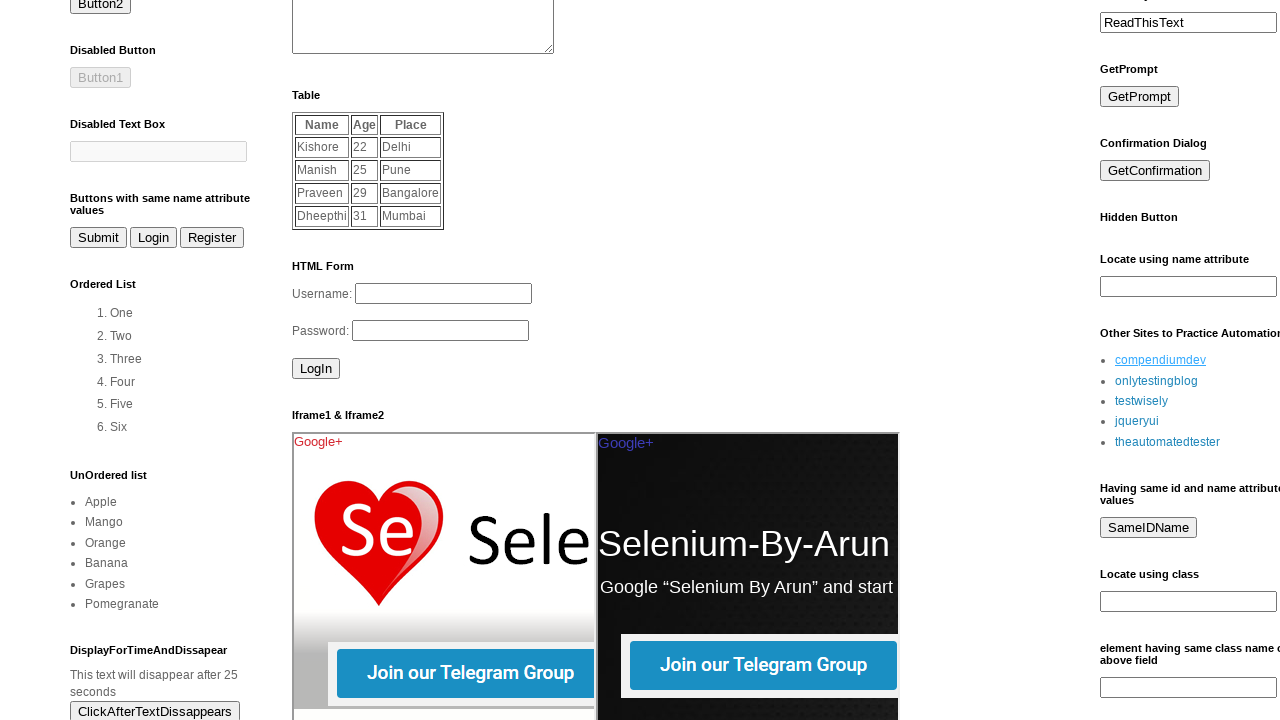

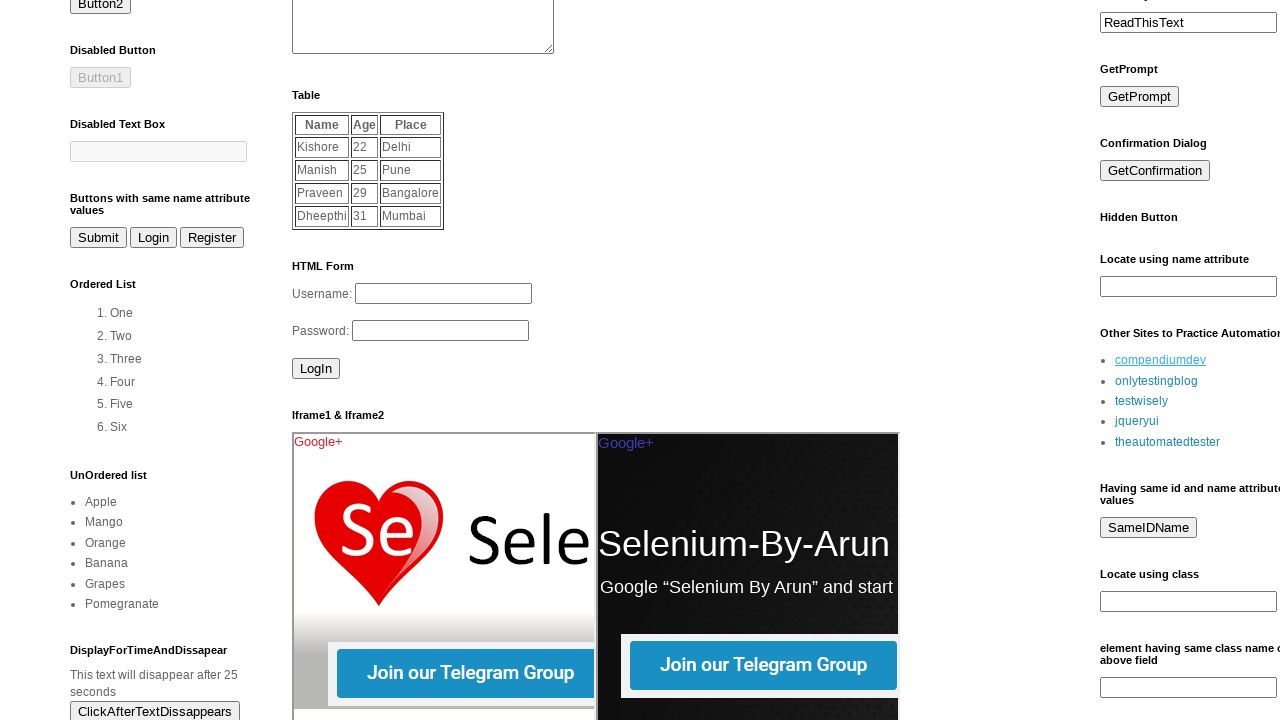